Opens Ynet website, refreshes the page and verifies the title remains the same after refresh

Starting URL: https://www.ynet.co.il

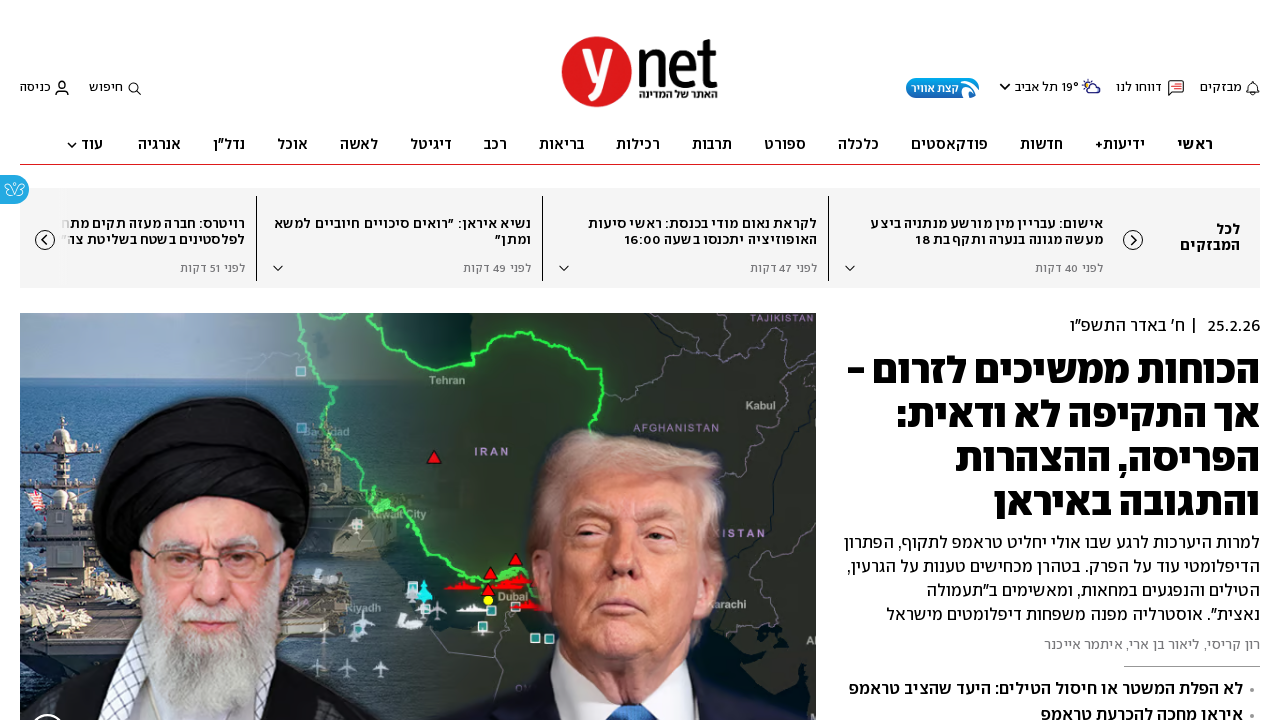

Retrieved page title before refresh
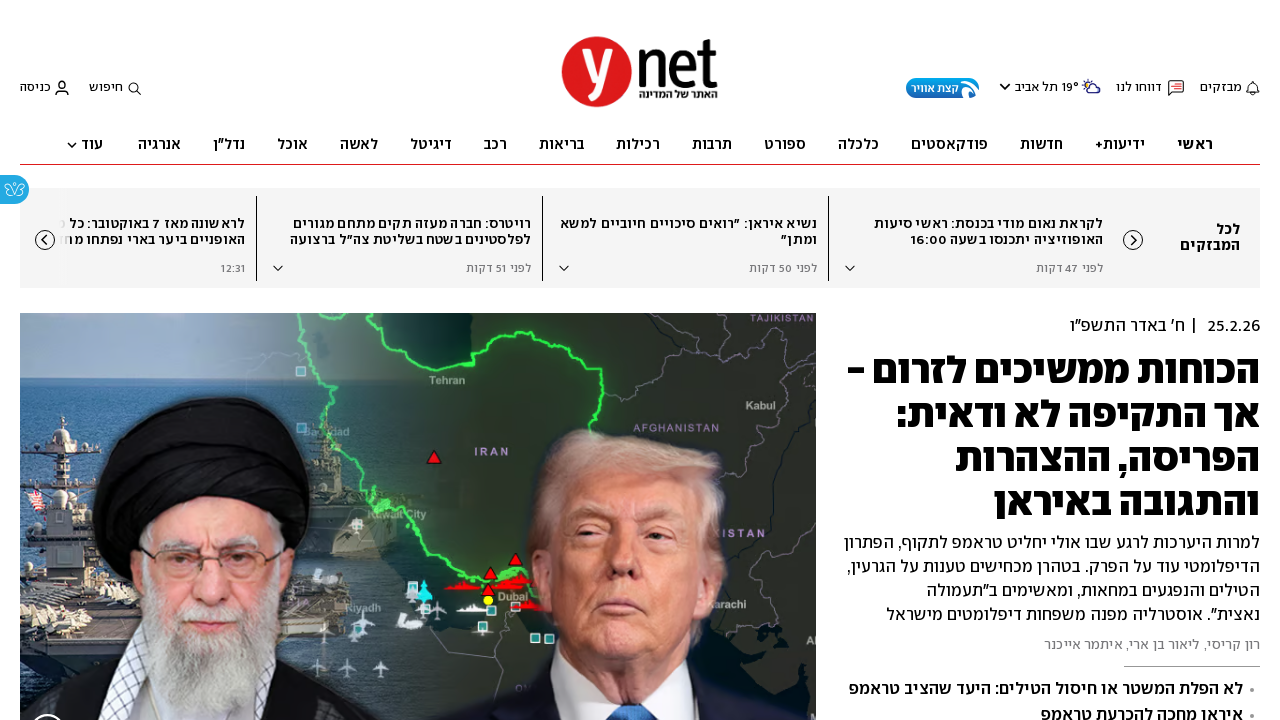

Reloaded the Ynet website
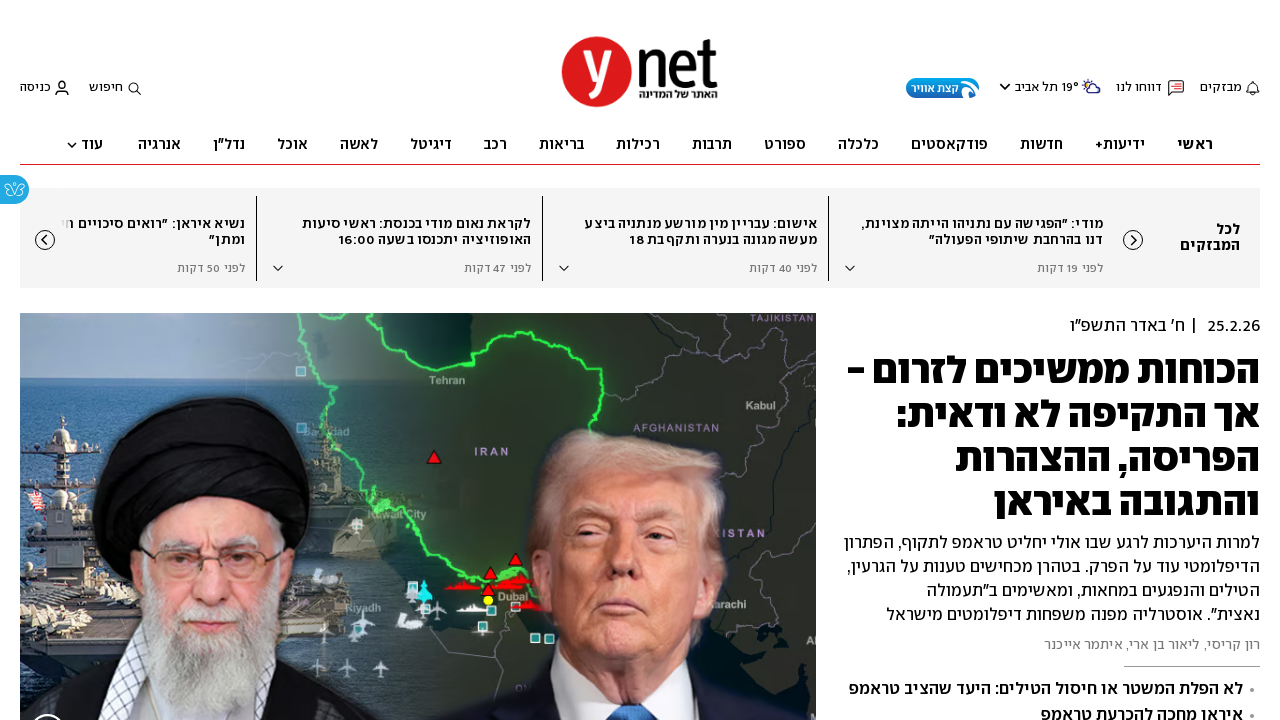

Retrieved page title after refresh
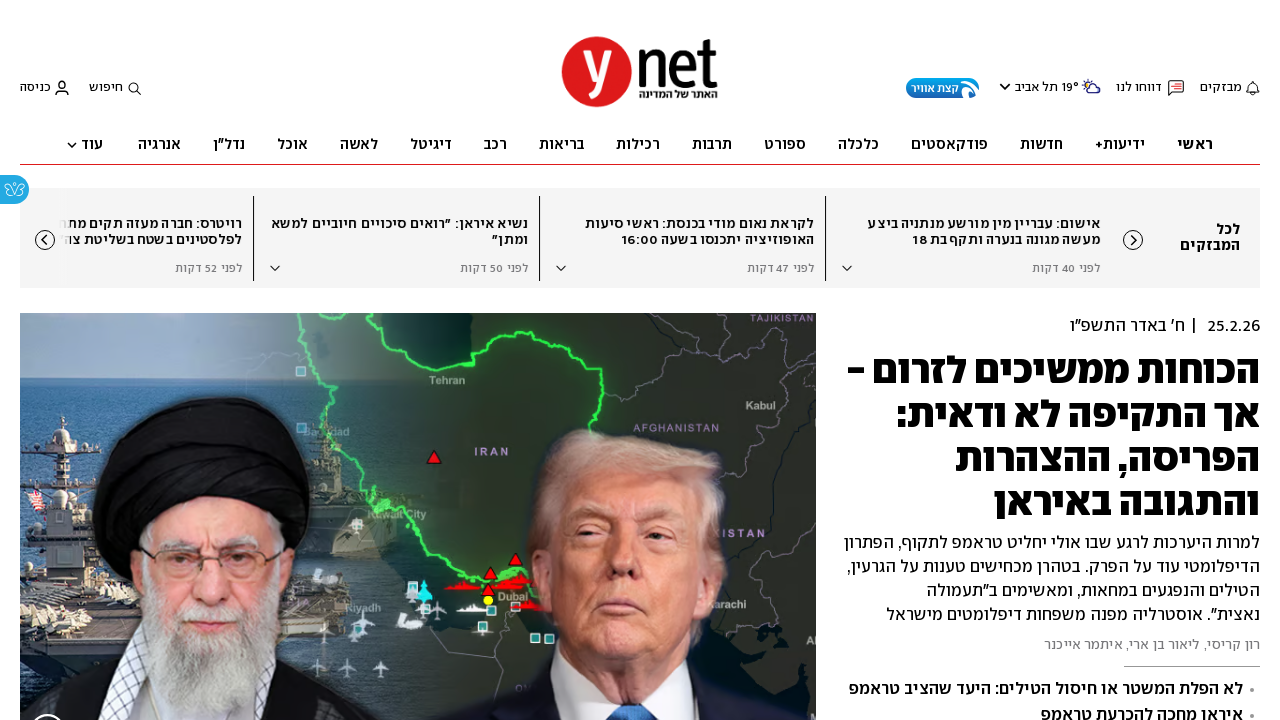

Verified page title remains the same after refresh: 'ynet - חדשות, כלכלה, ספורט ובריאות - דיווחים שוטפים מהארץ ומהעולם'
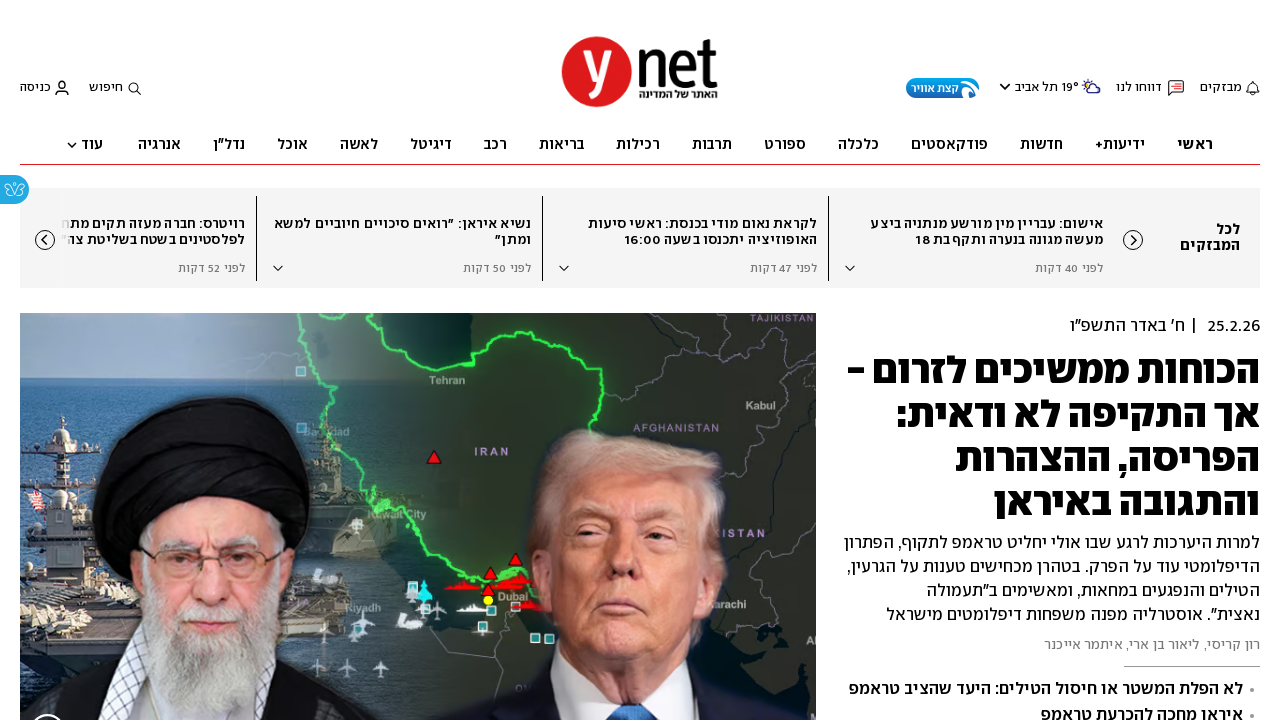

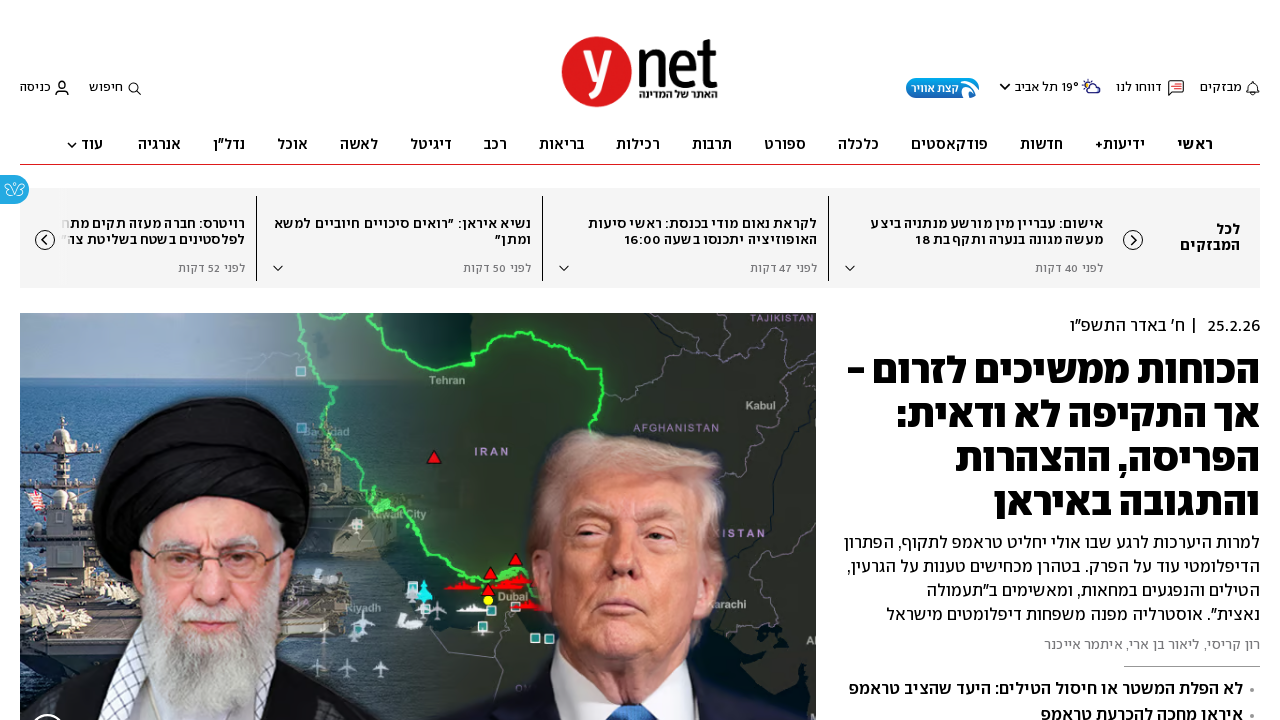